Tests the Double Click Me button on DemoQA buttons page by double-clicking it and verifying the double click message appears

Starting URL: https://demoqa.com/elements

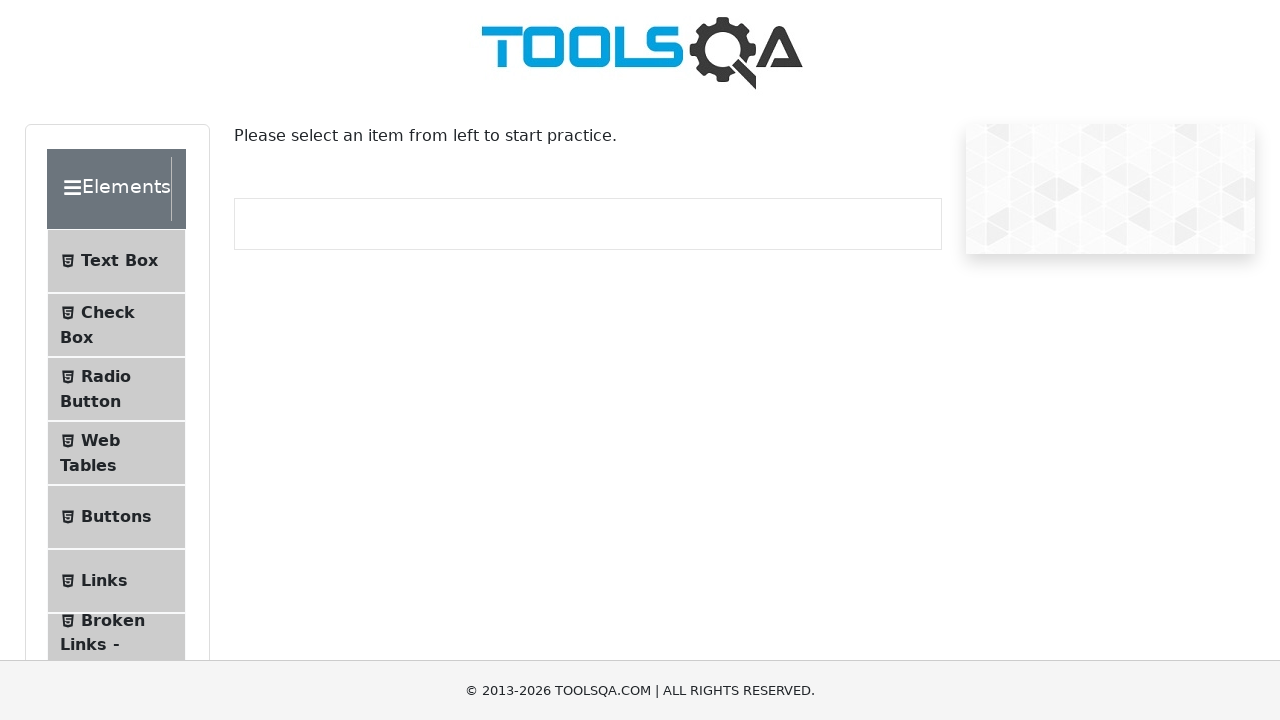

Clicked Buttons menu item in sidebar at (116, 517) on li:has-text('Buttons')
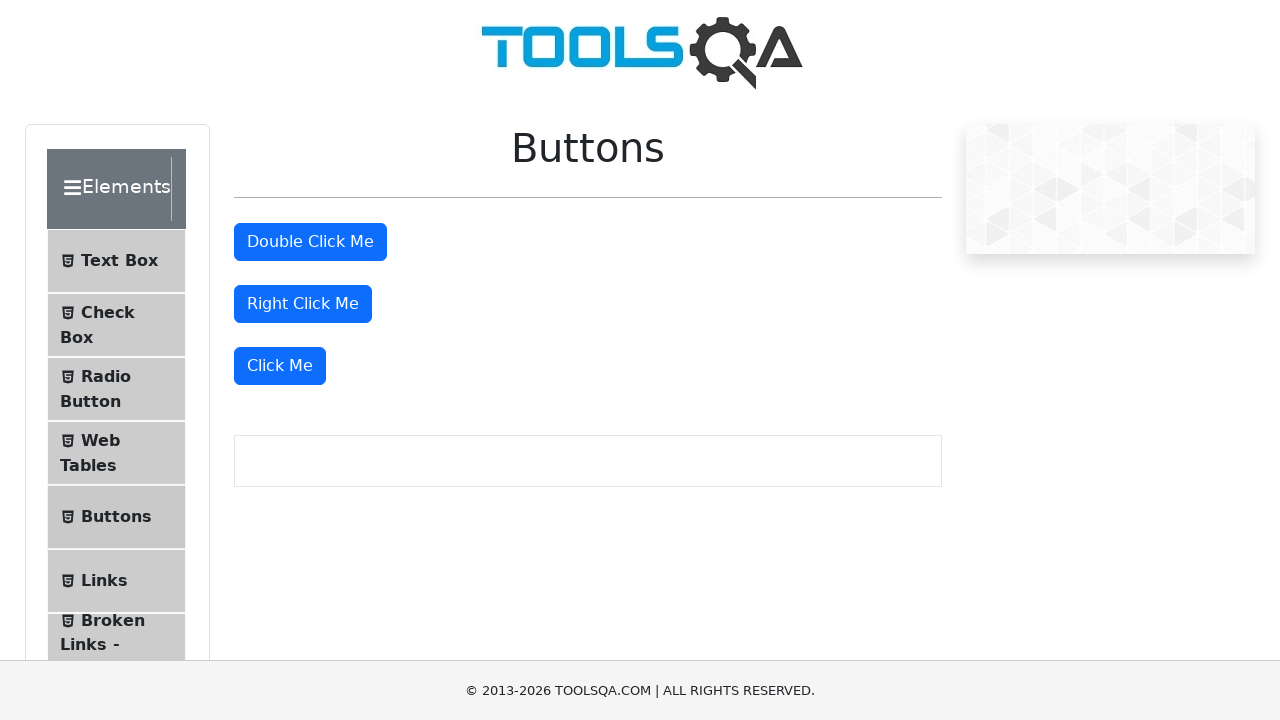

Buttons page loaded successfully
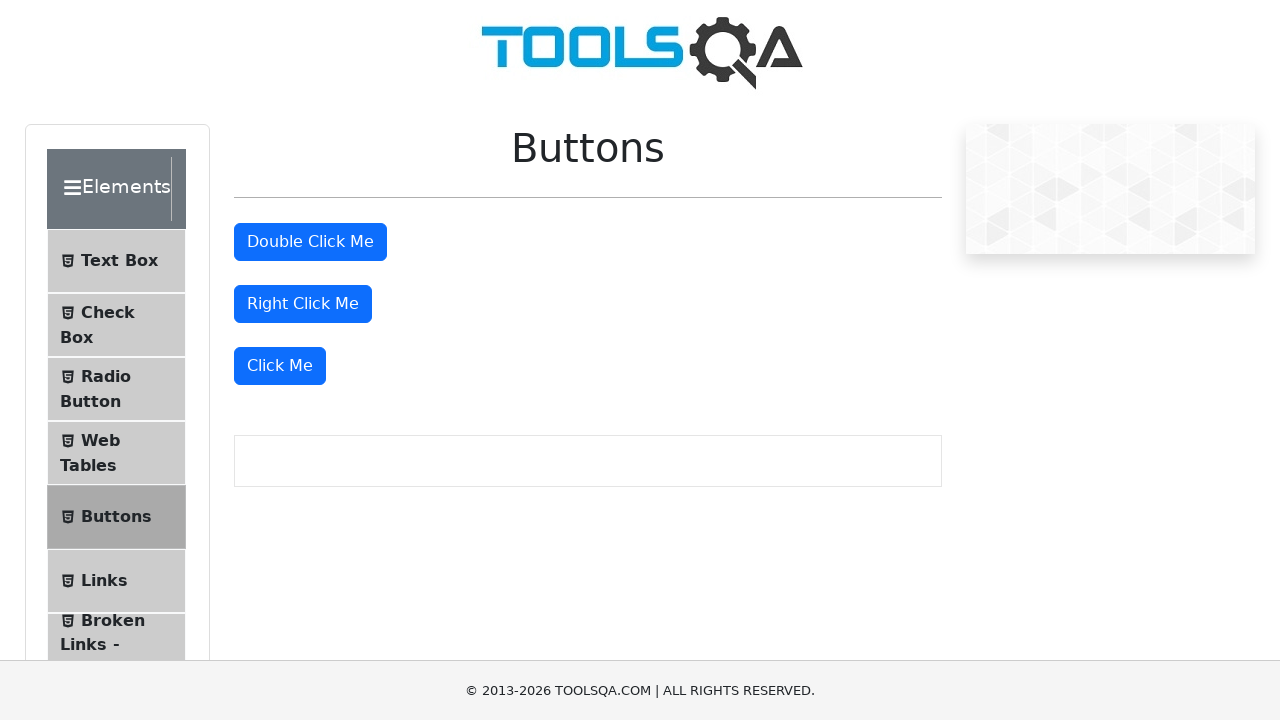

Double-clicked the 'Double Click Me' button at (310, 242) on internal:role=button[name="Double Click Me"i]
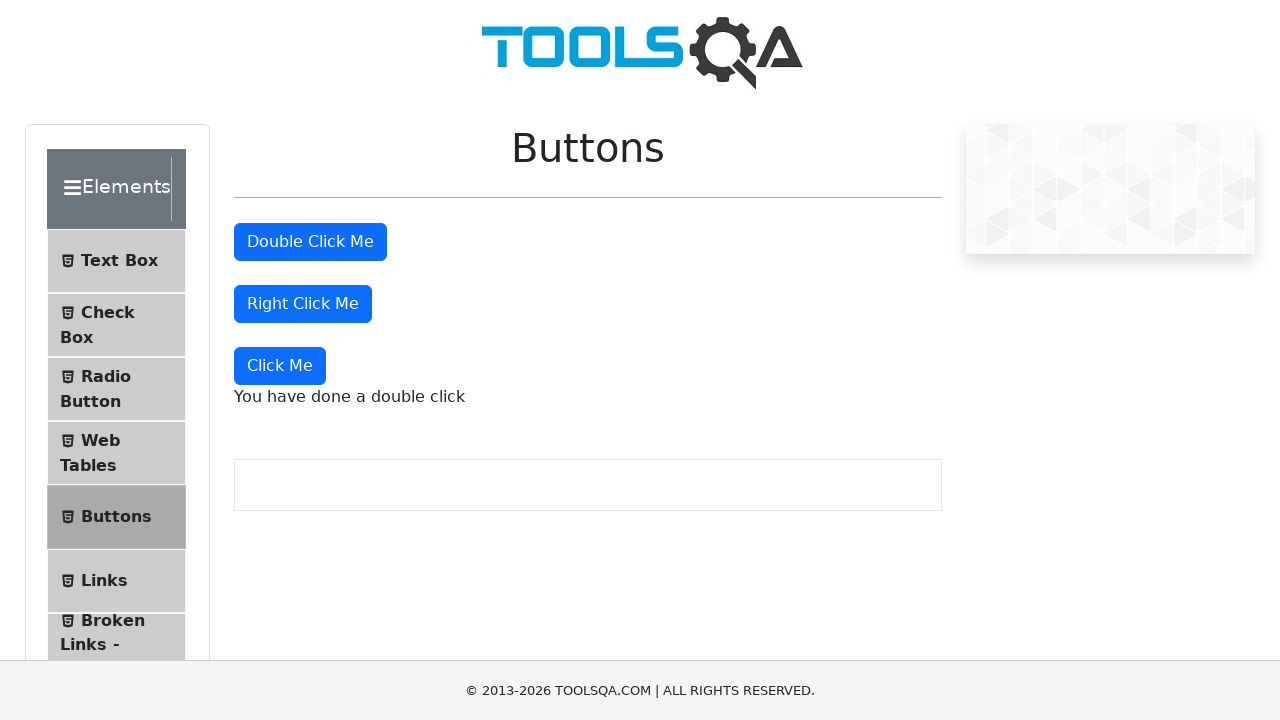

Double click confirmation message appeared on page
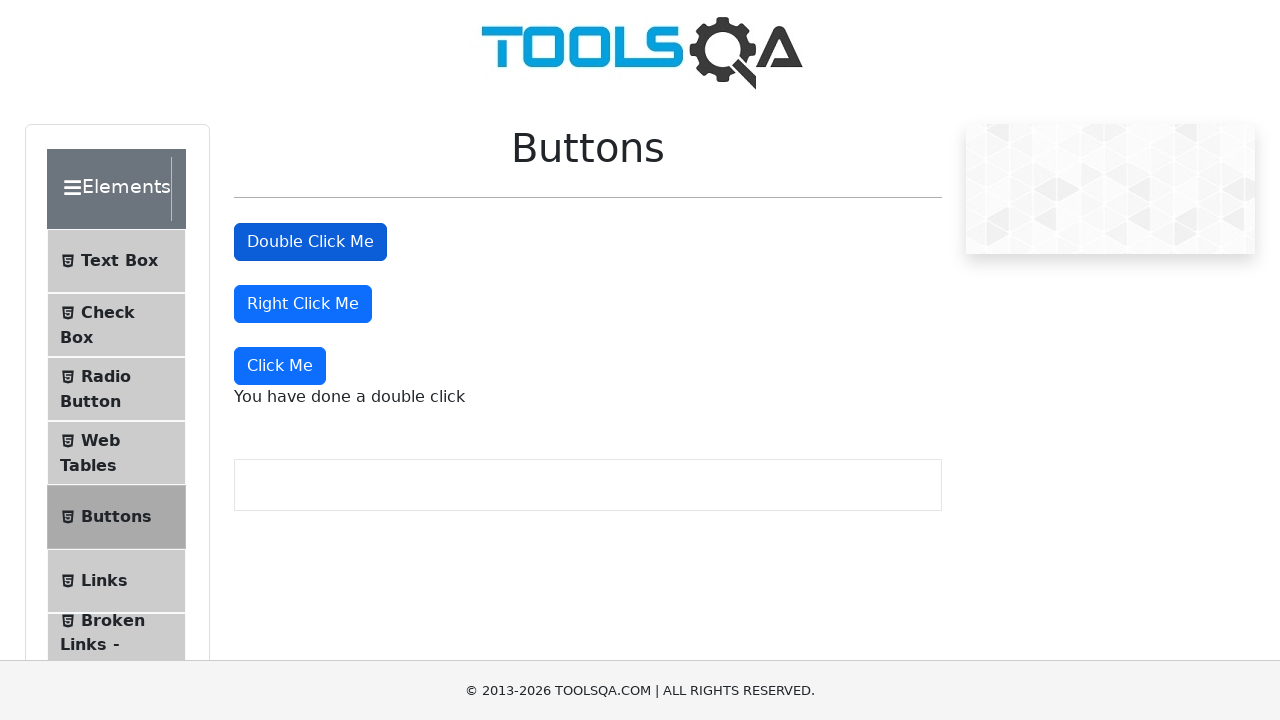

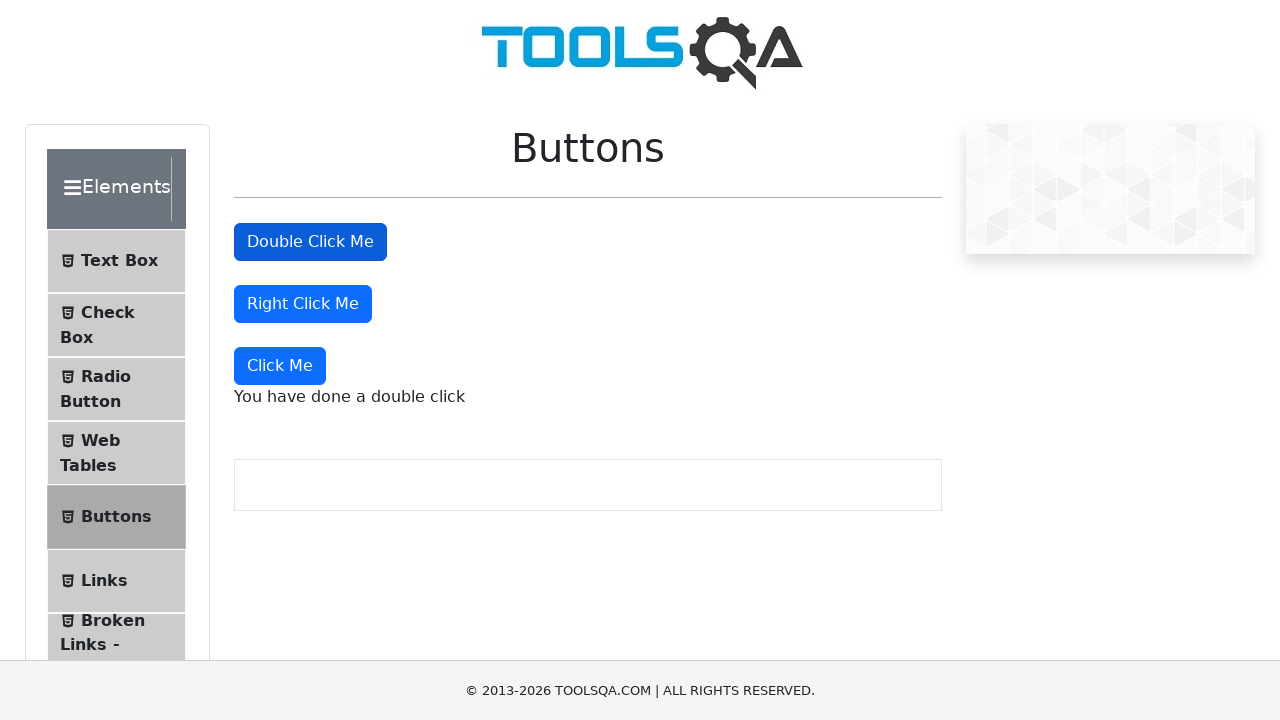